Tests the email input field functionality by entering an email address and verifying it was correctly entered

Starting URL: https://saucelabs.com/test/guinea-pig

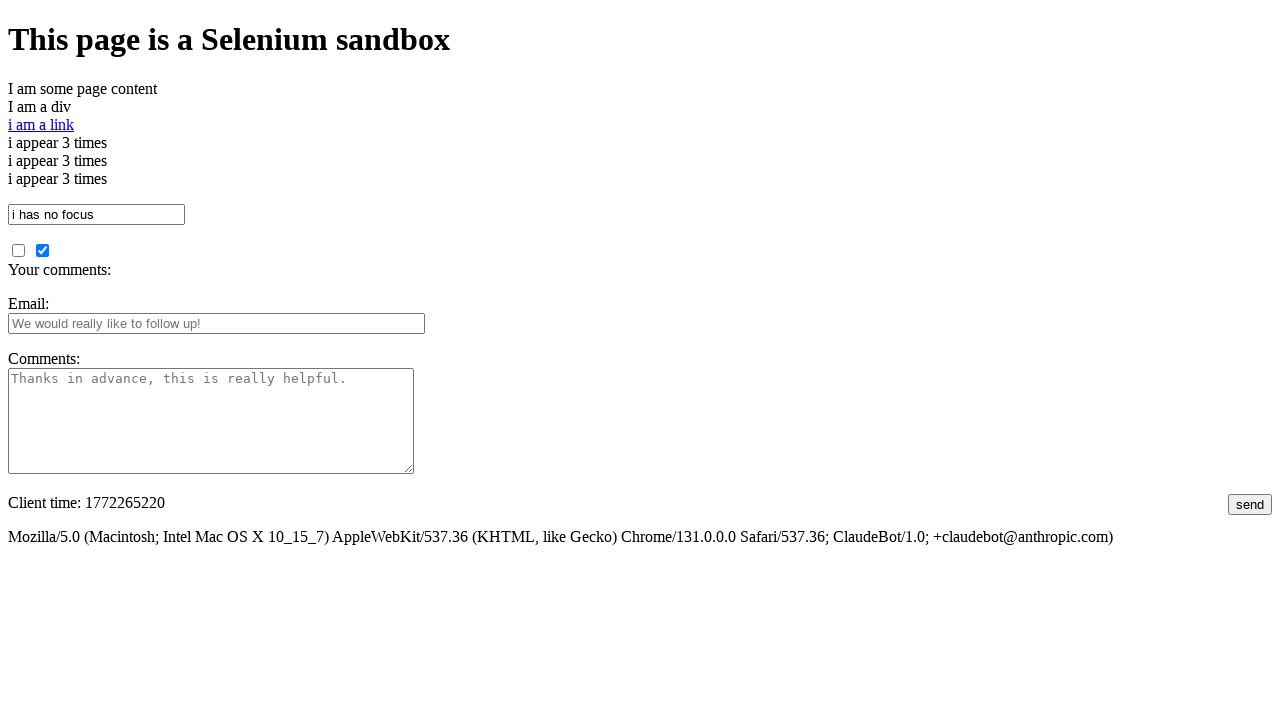

Filled email input field with 'abc@gmail.com' on input#fbemail
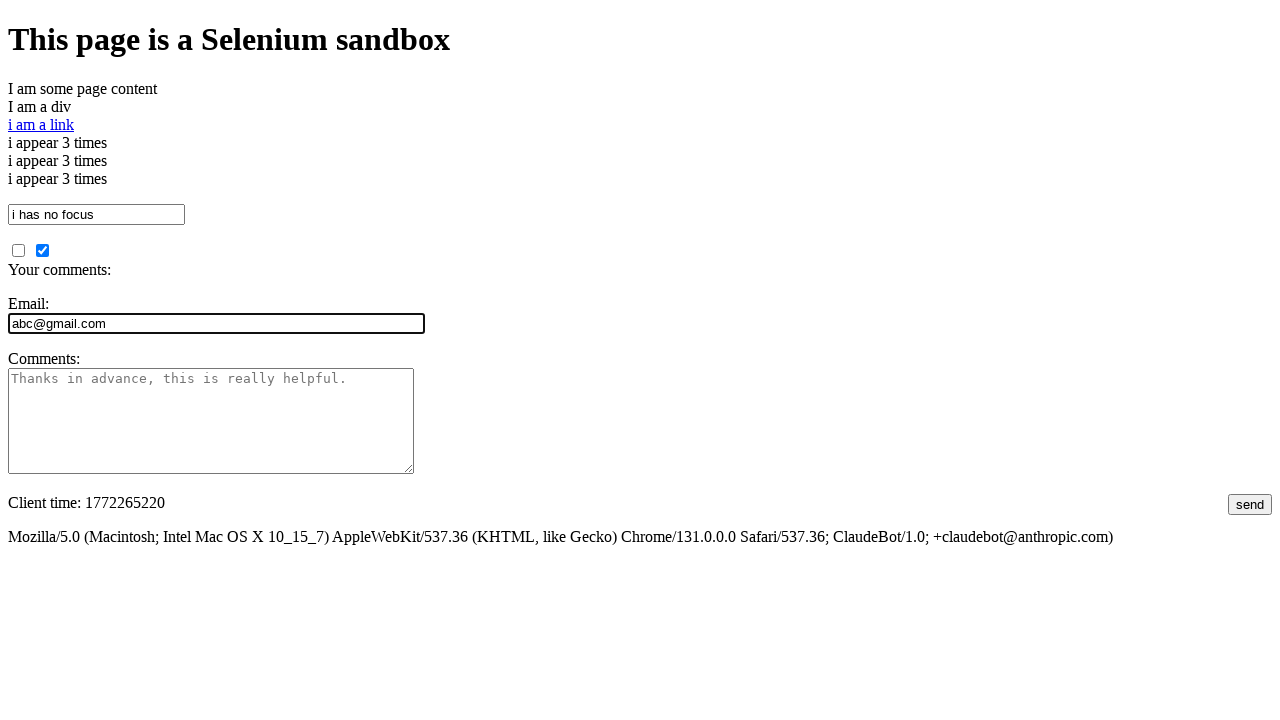

Retrieved email input field value
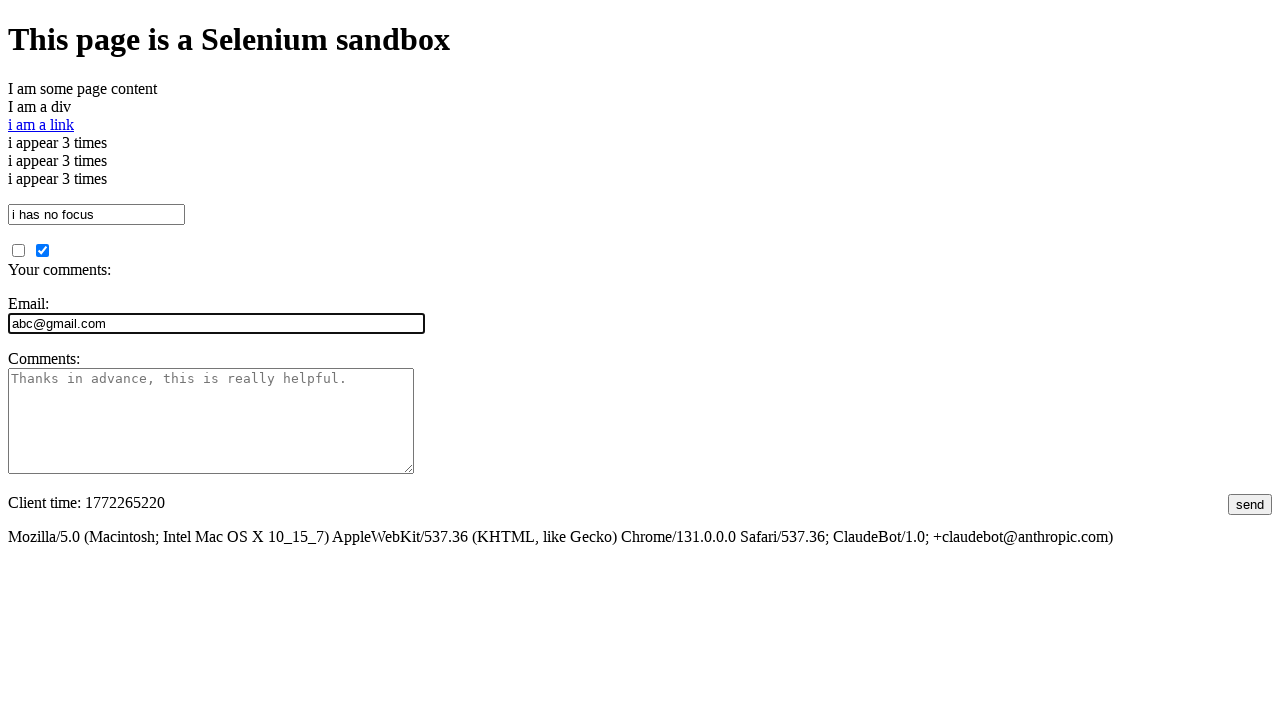

Verified email input field contains correct value 'abc@gmail.com'
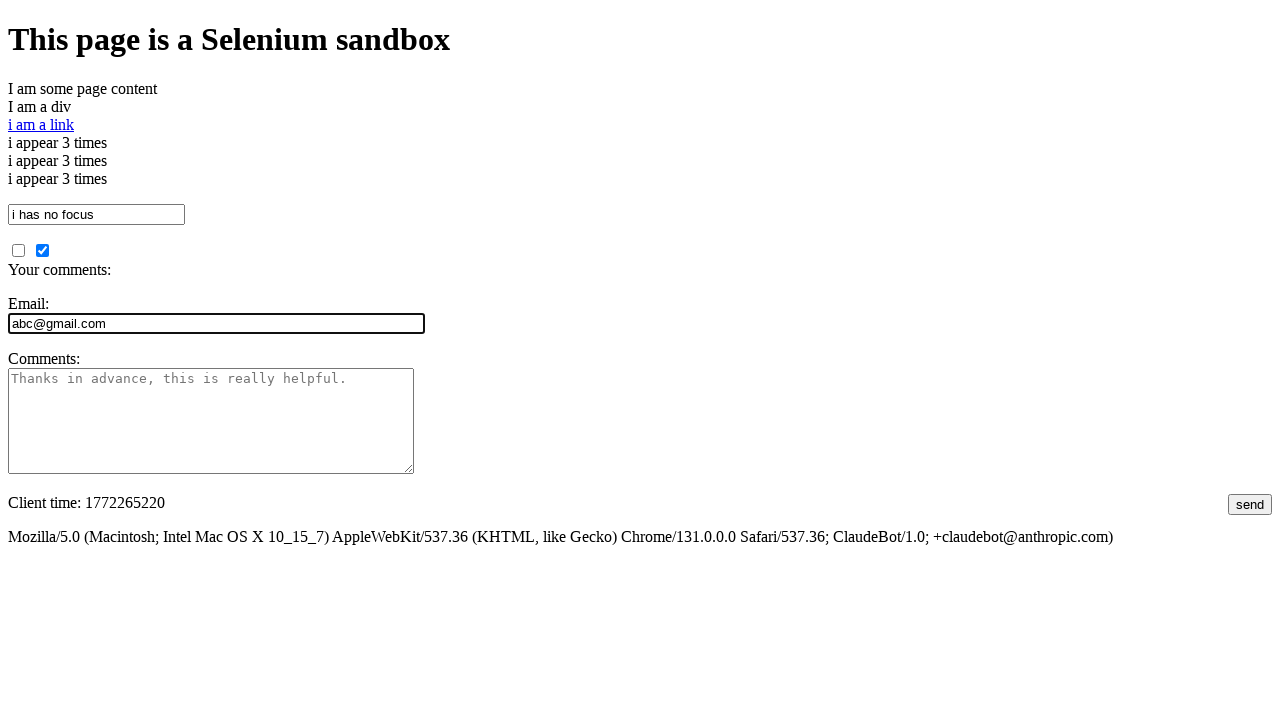

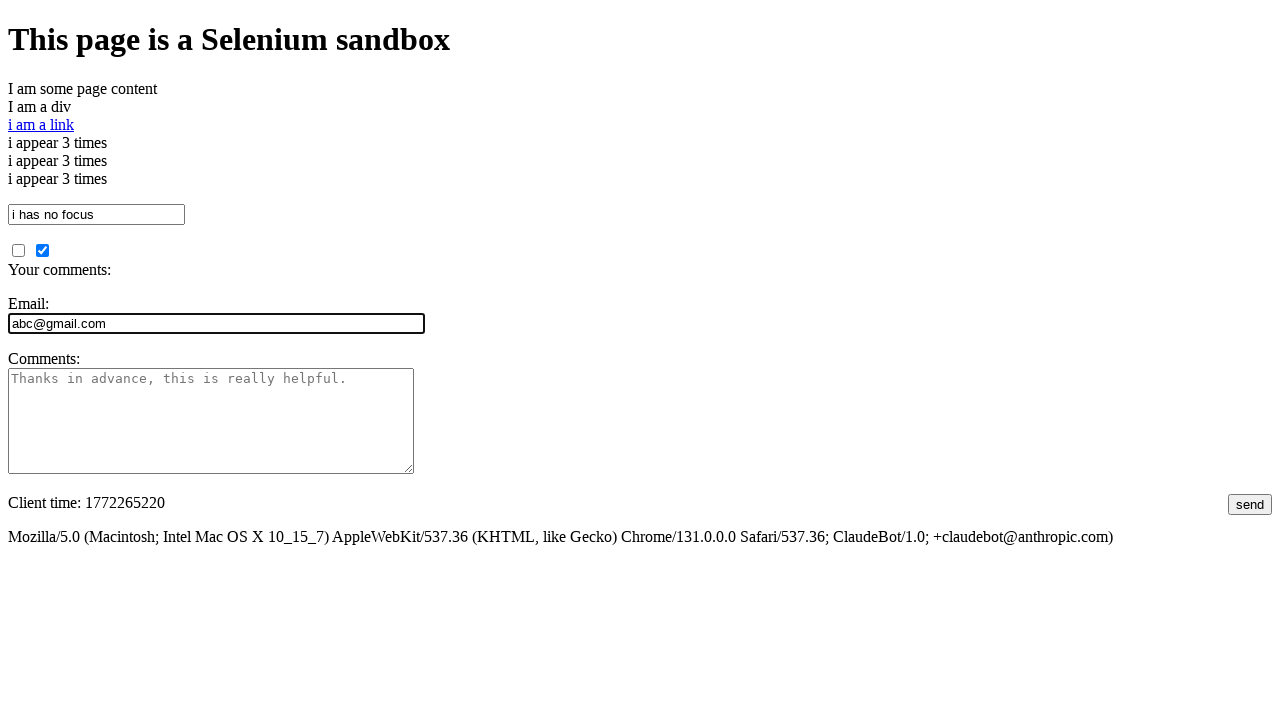